Navigates to a course content page, clicks on a section, right-clicks on a framework element, and selects the inspect option from the context menu using keyboard navigation

Starting URL: http://greenstech.in/selenium-course-content.html

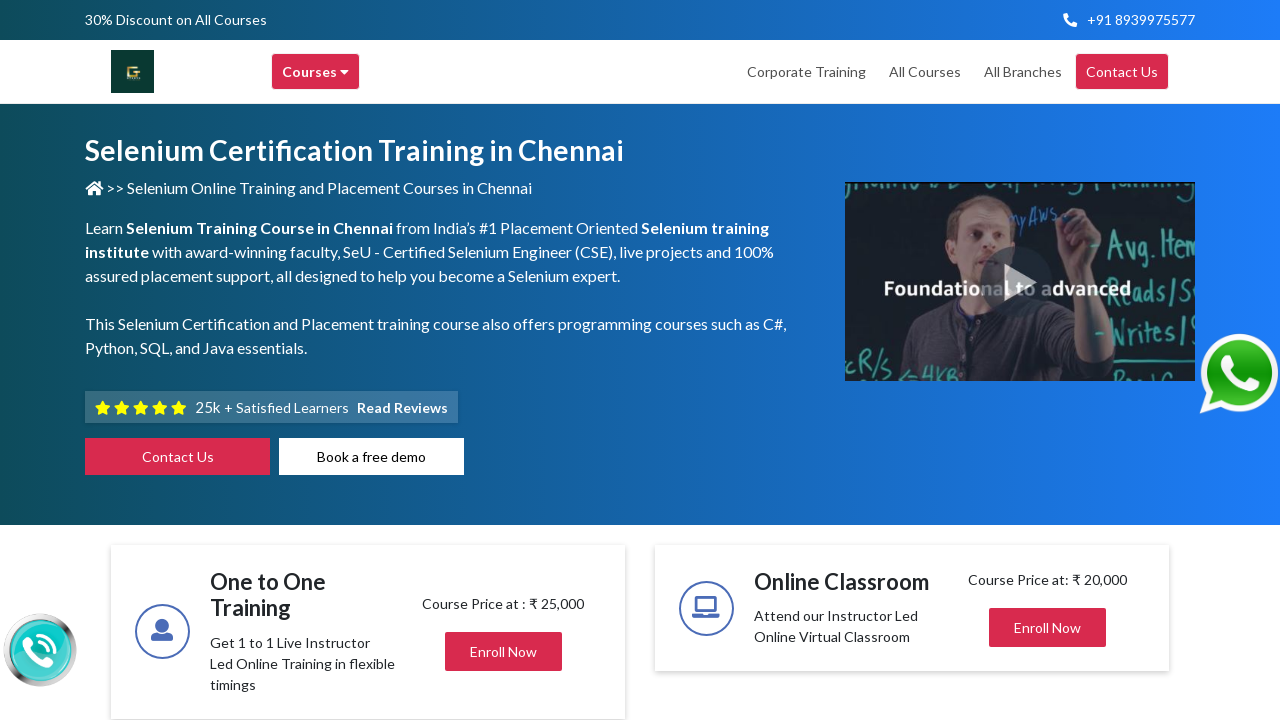

Clicked on the course section title to expand it at (1024, 360) on h2.title.mb-0.center
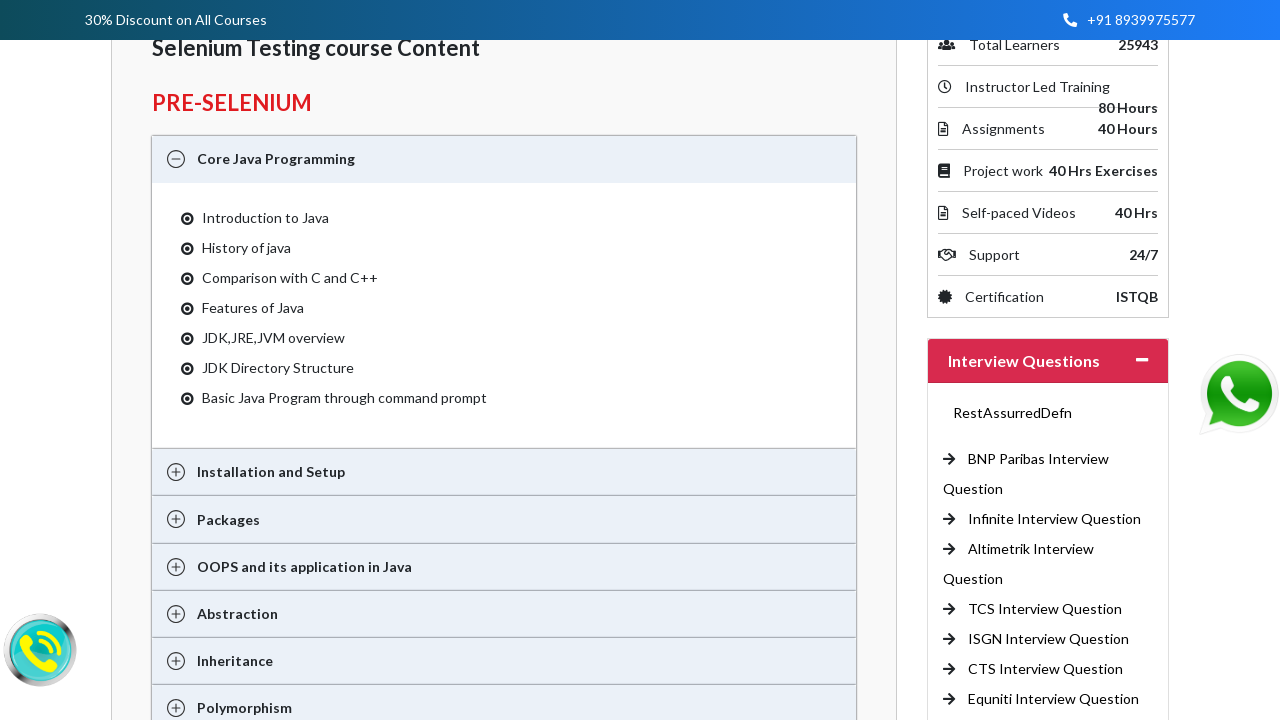

Waited for section to expand
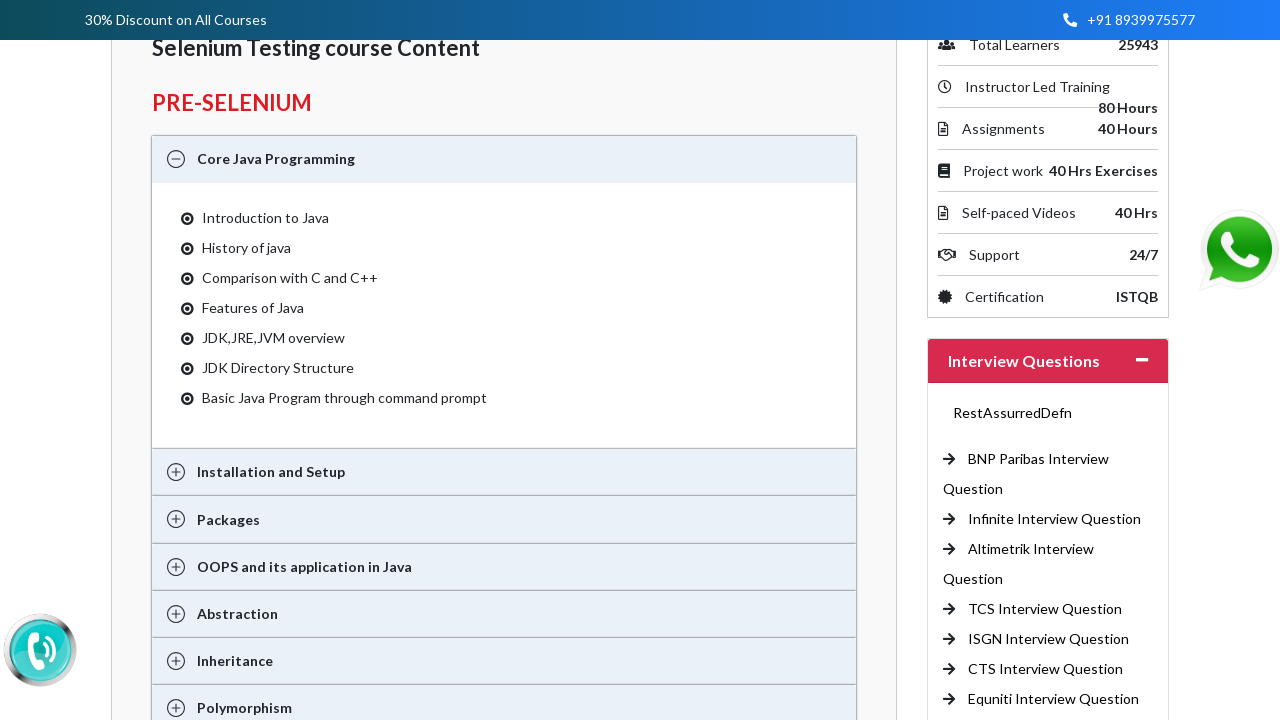

Right-clicked on the Framework Test Papers element at (1048, 360) on div#heading304
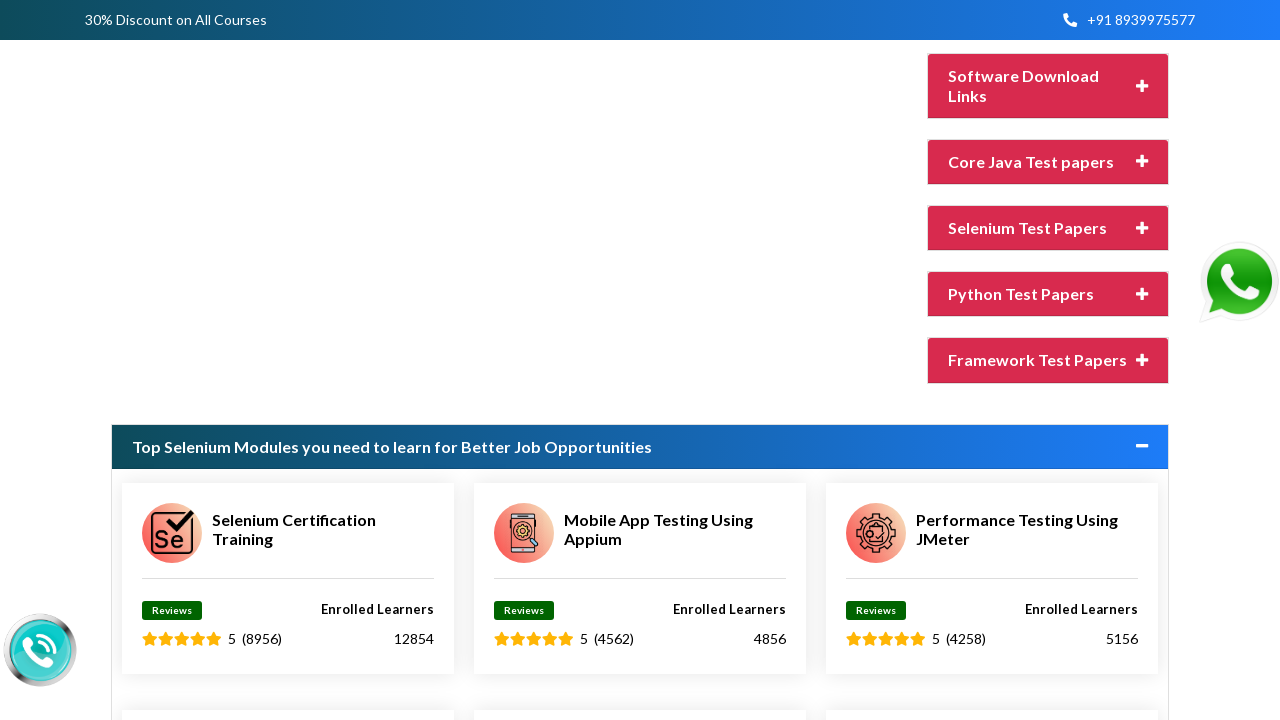

Waited for context menu to appear
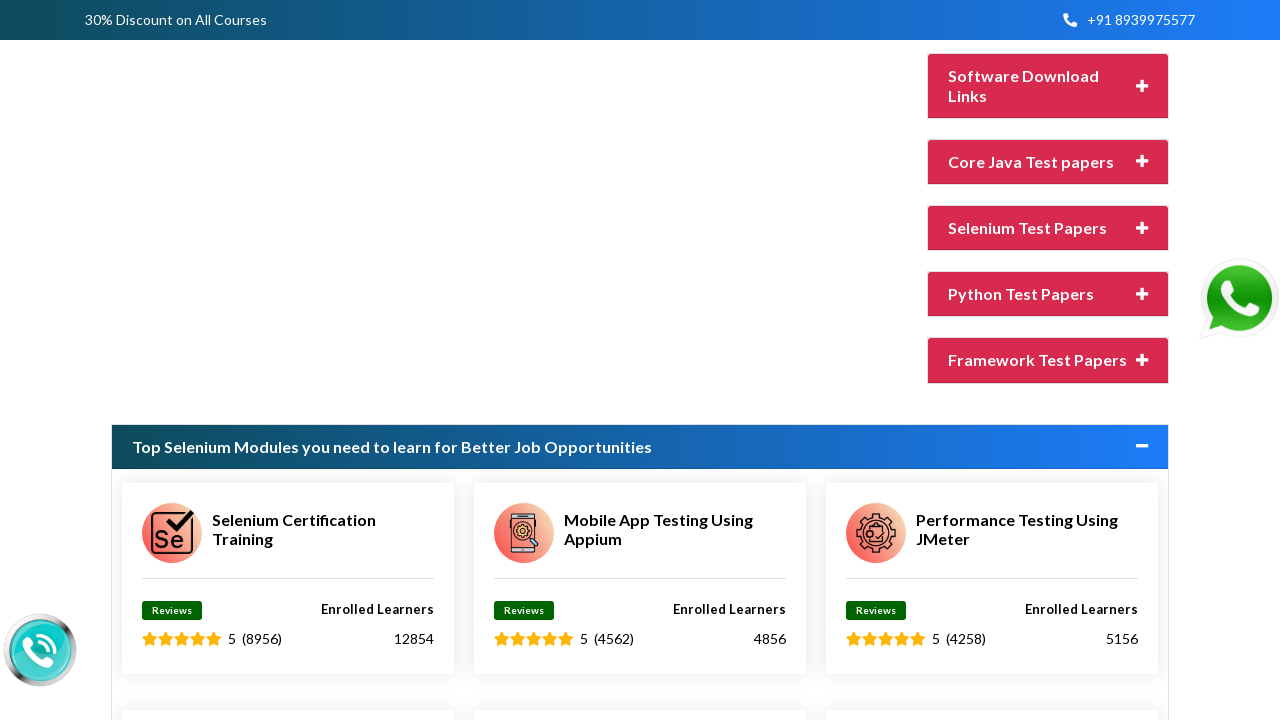

Pressed ArrowDown to navigate context menu (iteration 1 of 8)
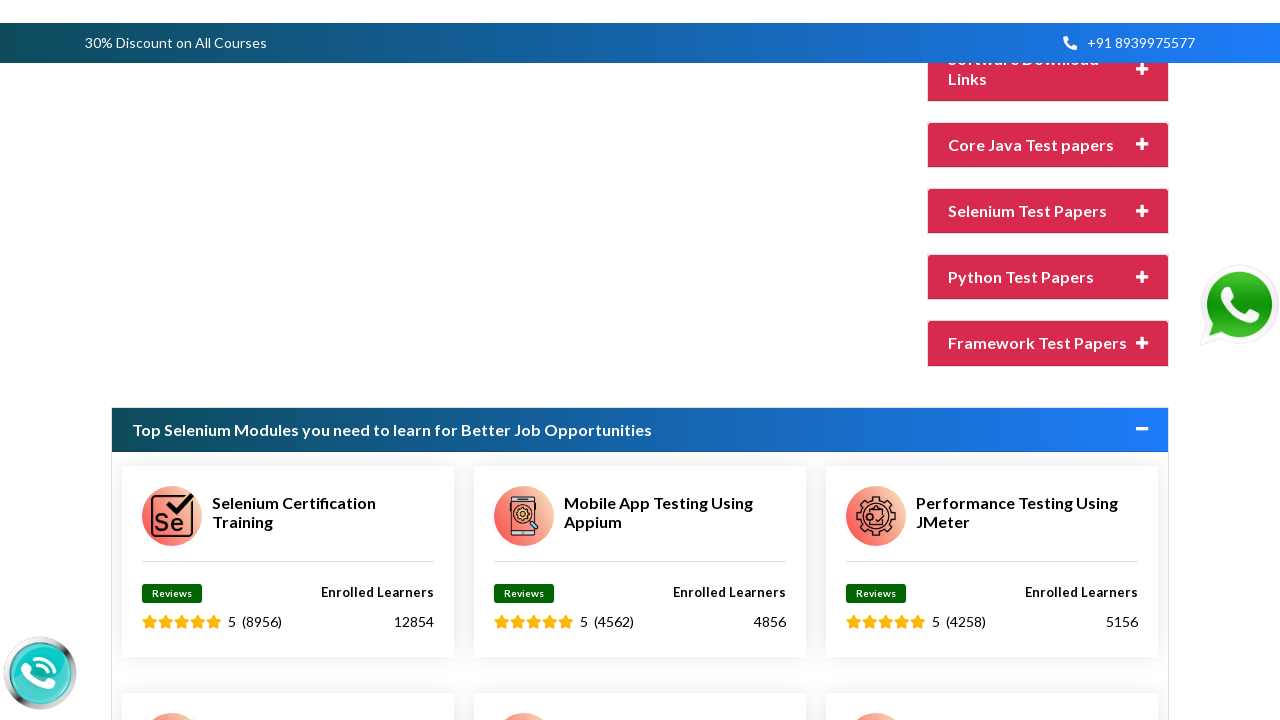

Pressed ArrowDown to navigate context menu (iteration 2 of 8)
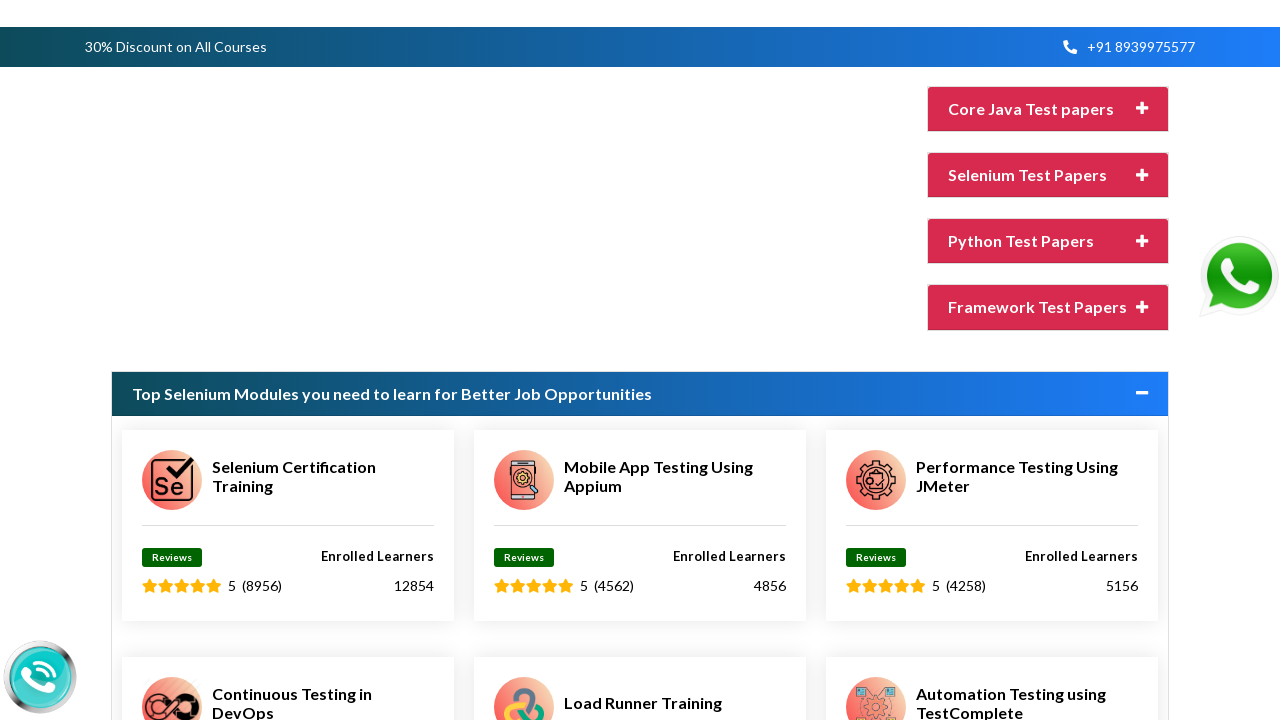

Pressed ArrowDown to navigate context menu (iteration 3 of 8)
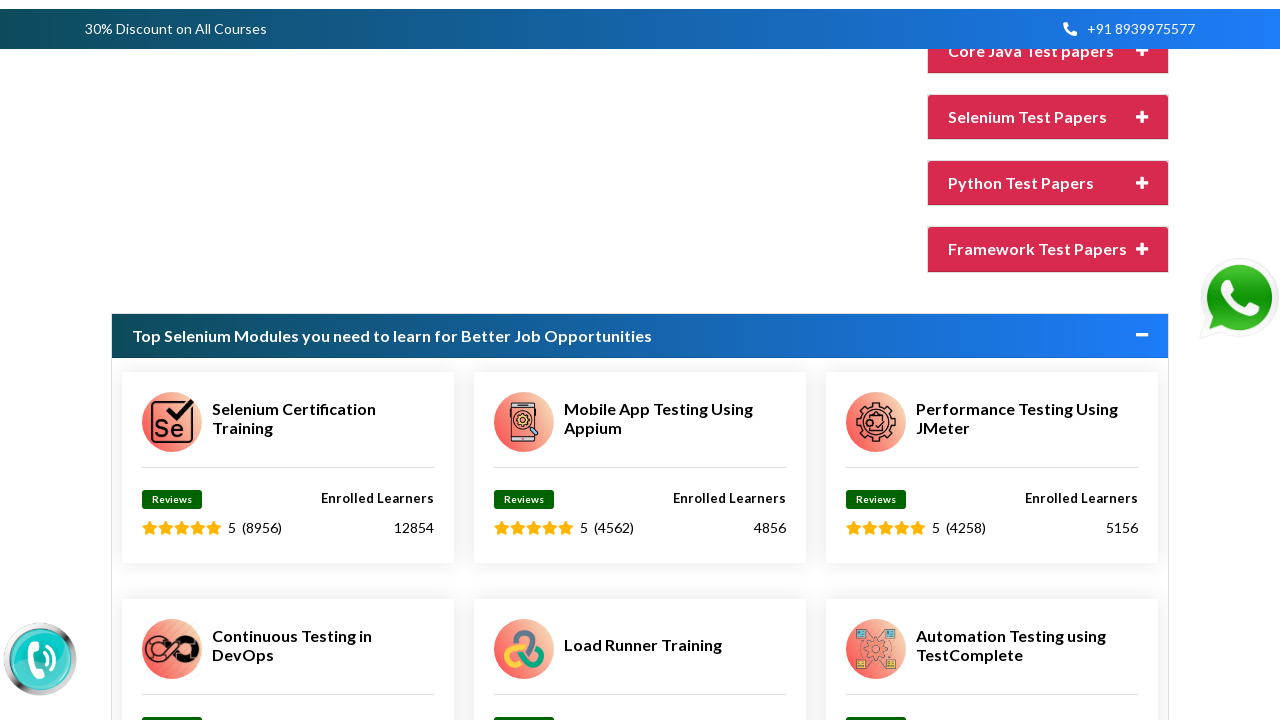

Pressed ArrowDown to navigate context menu (iteration 4 of 8)
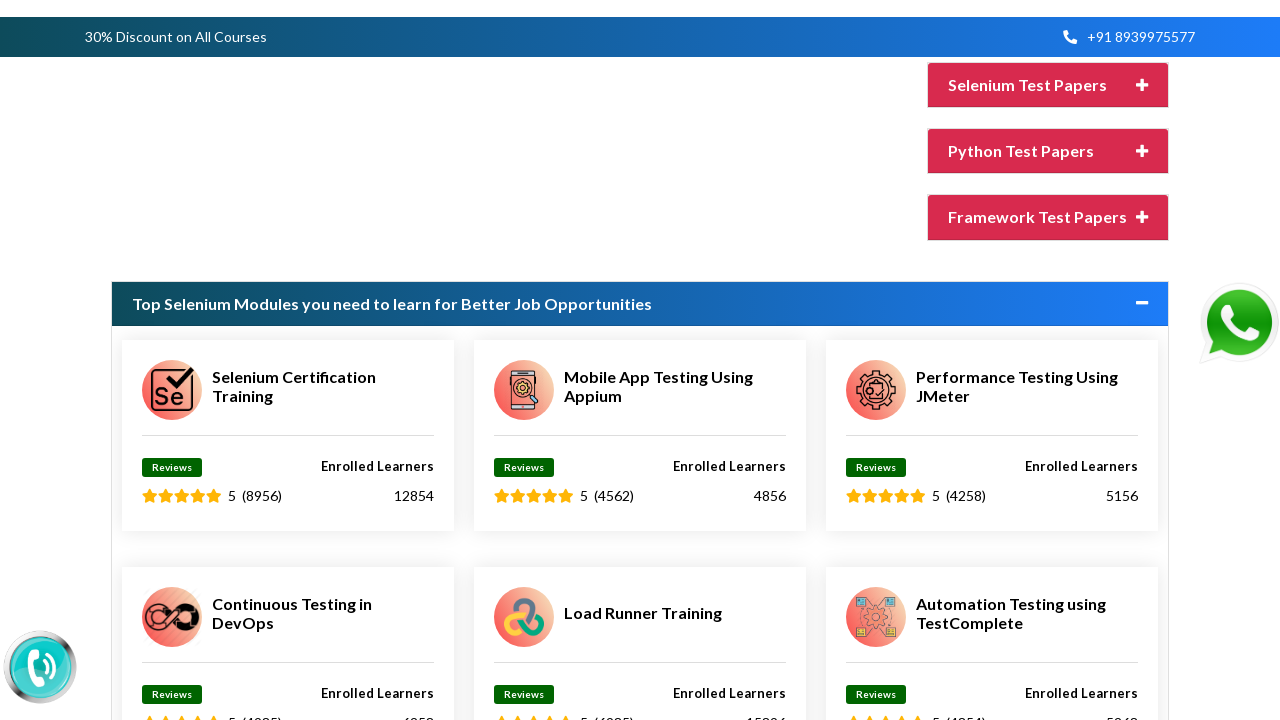

Pressed ArrowDown to navigate context menu (iteration 5 of 8)
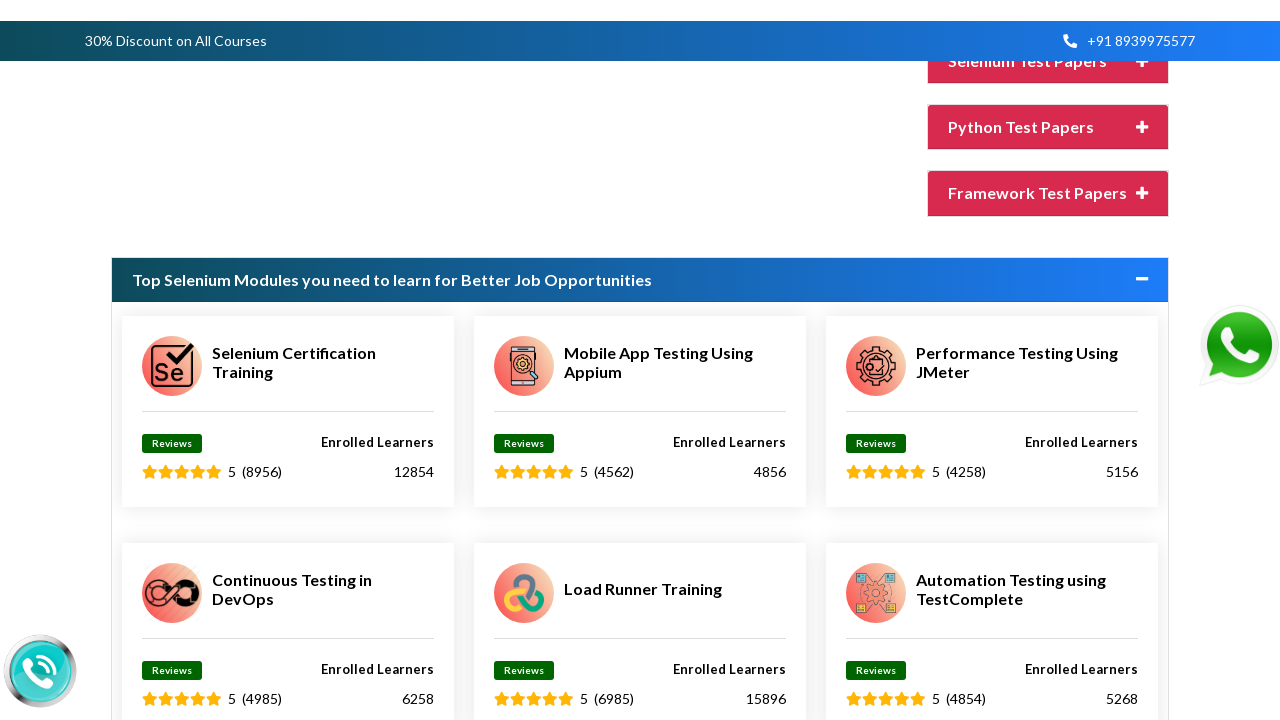

Pressed ArrowDown to navigate context menu (iteration 6 of 8)
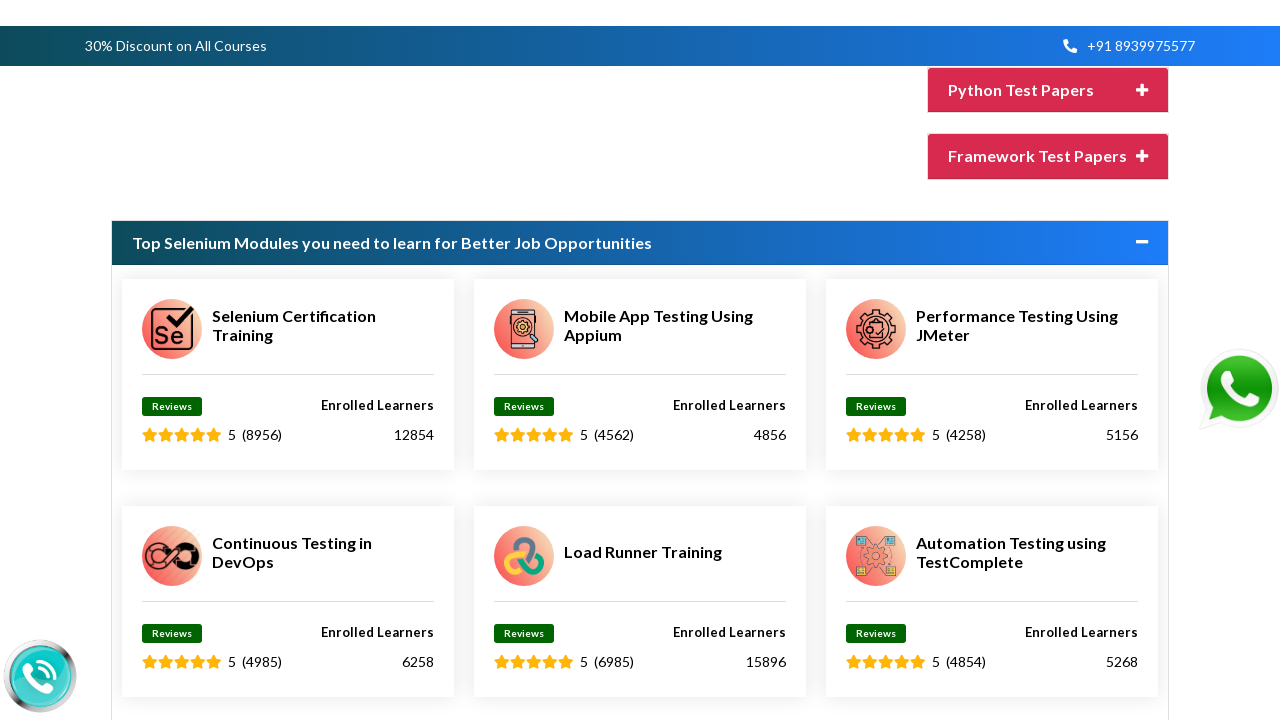

Pressed ArrowDown to navigate context menu (iteration 7 of 8)
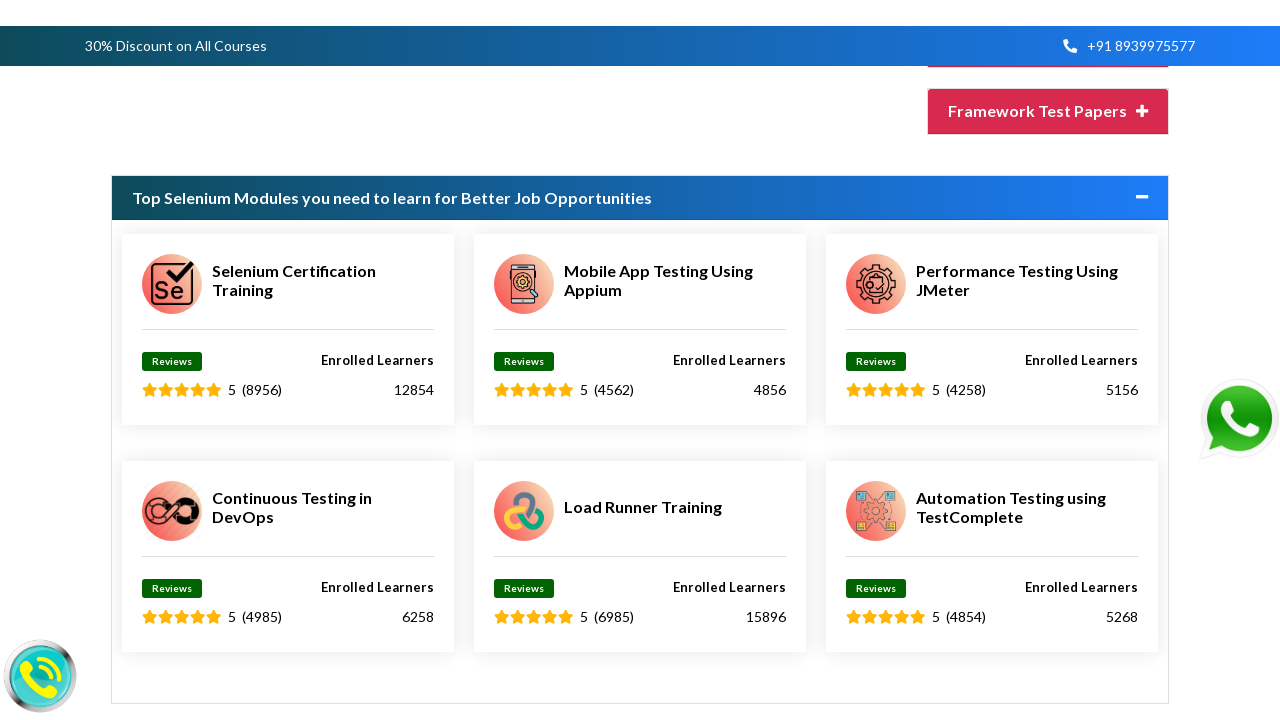

Pressed ArrowDown to navigate context menu (iteration 8 of 8)
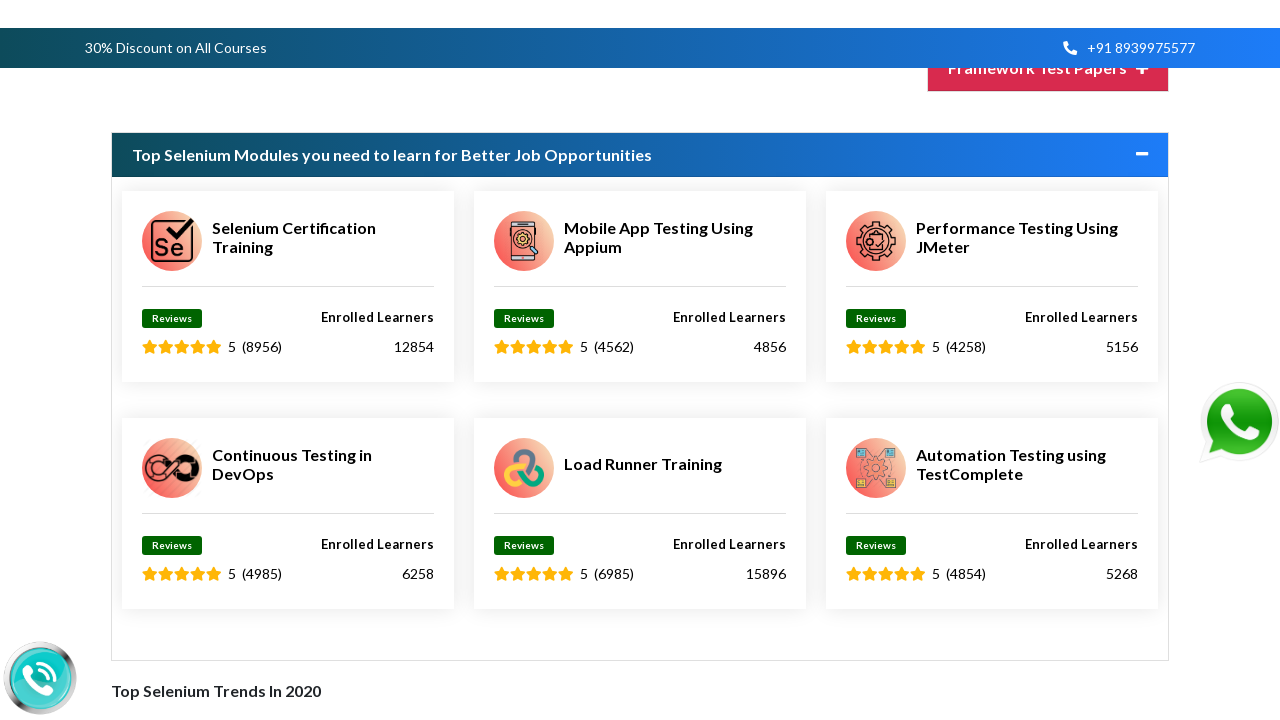

Pressed Enter to select the Inspect option from context menu
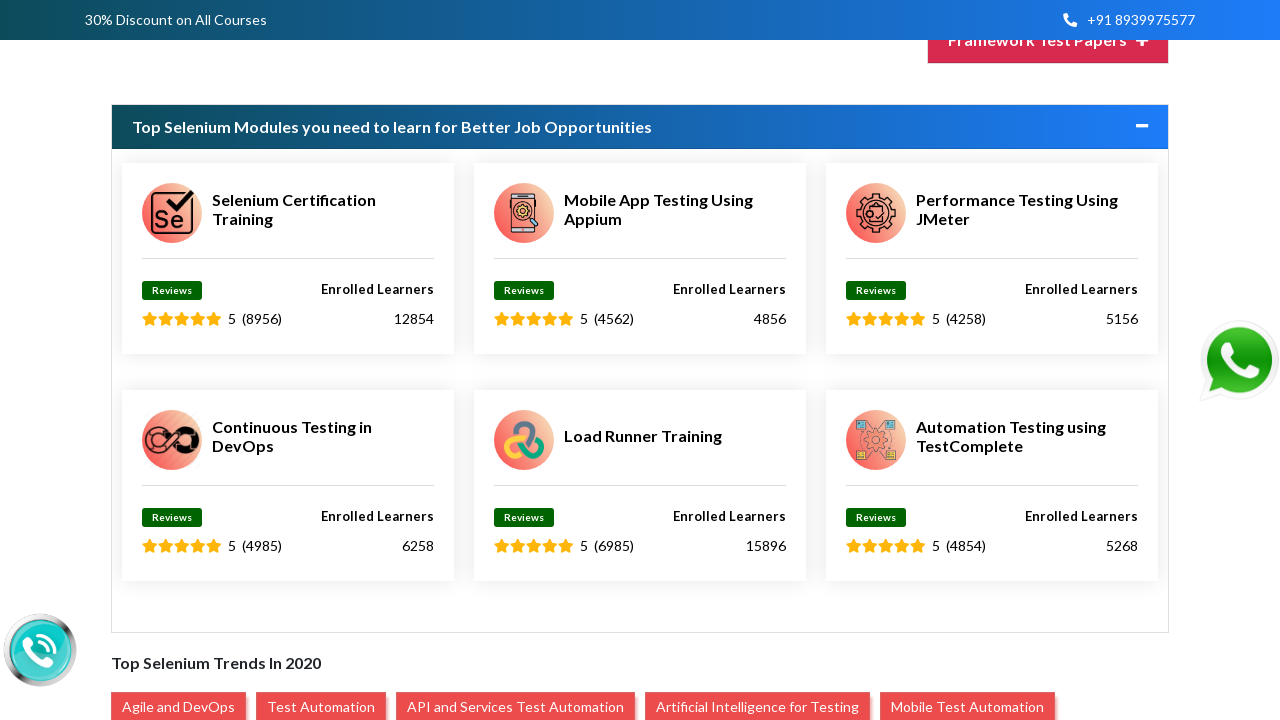

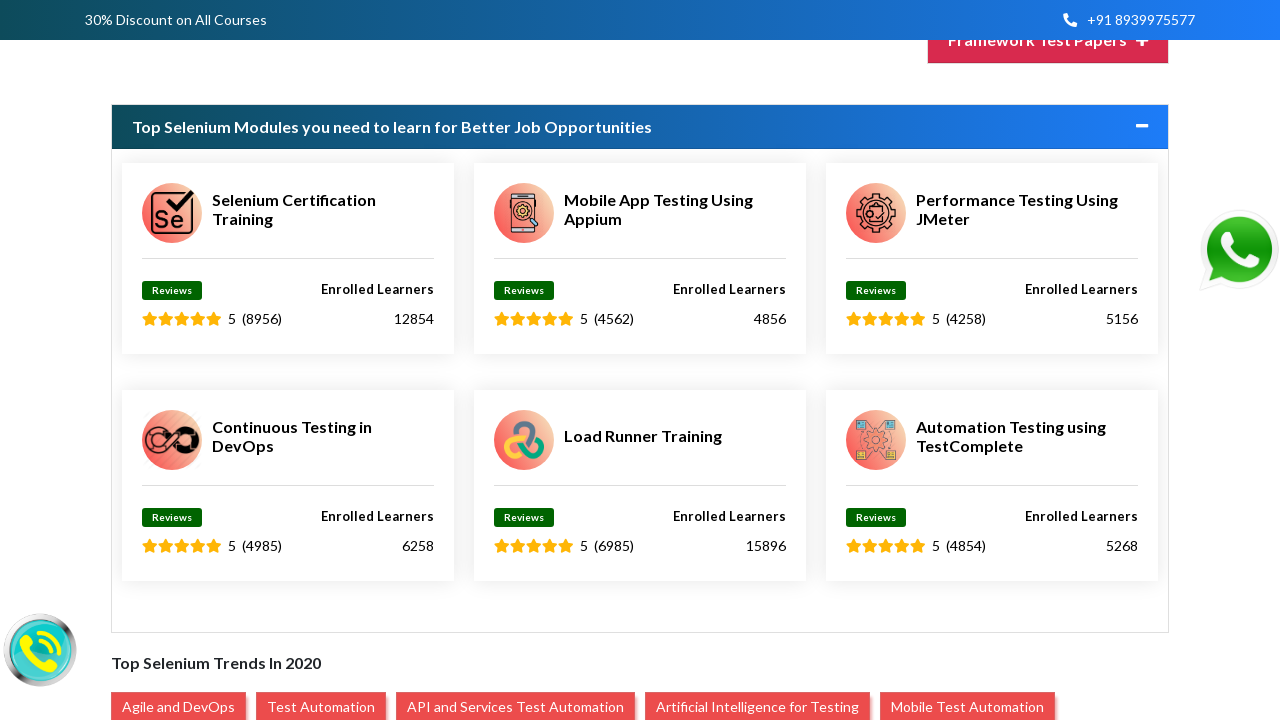